Tests dropdown selection functionality on a flight booking practice page by selecting origin station (Bangalore) and destination station (Chennai)

Starting URL: https://rahulshettyacademy.com/dropdownsPractise/

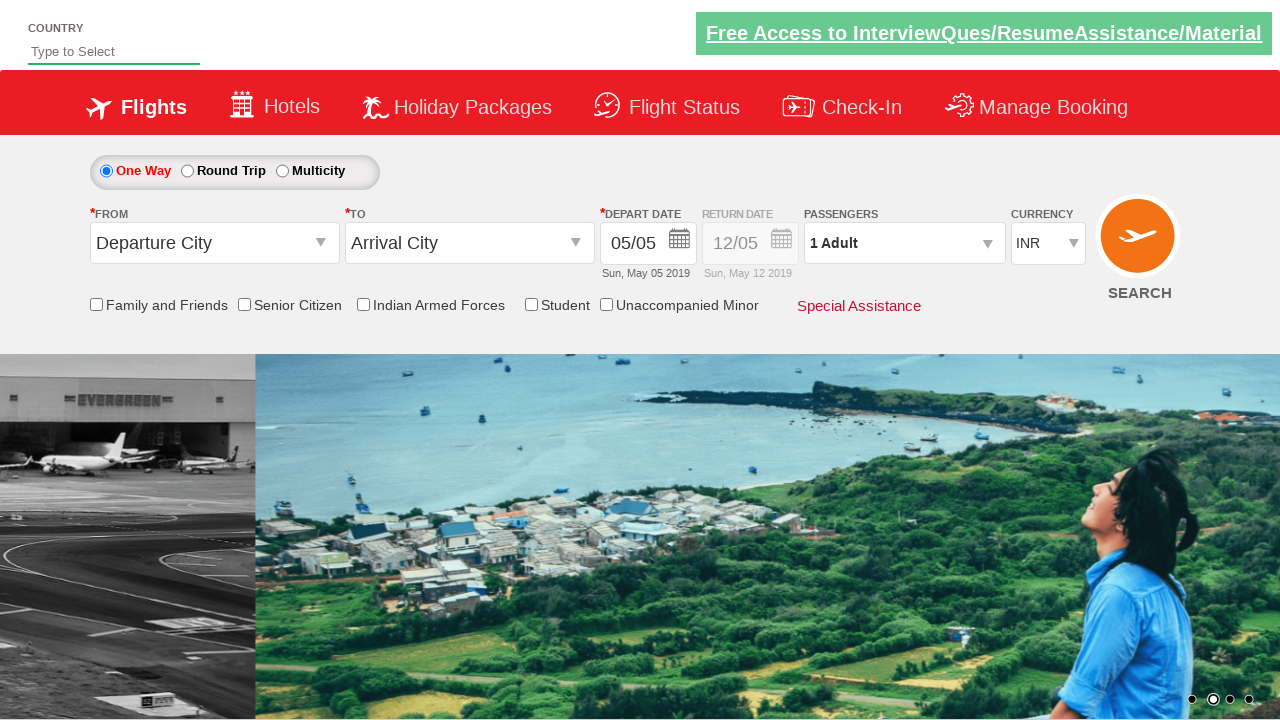

Clicked origin station dropdown at (214, 243) on #ctl00_mainContent_ddl_originStation1_CTXT
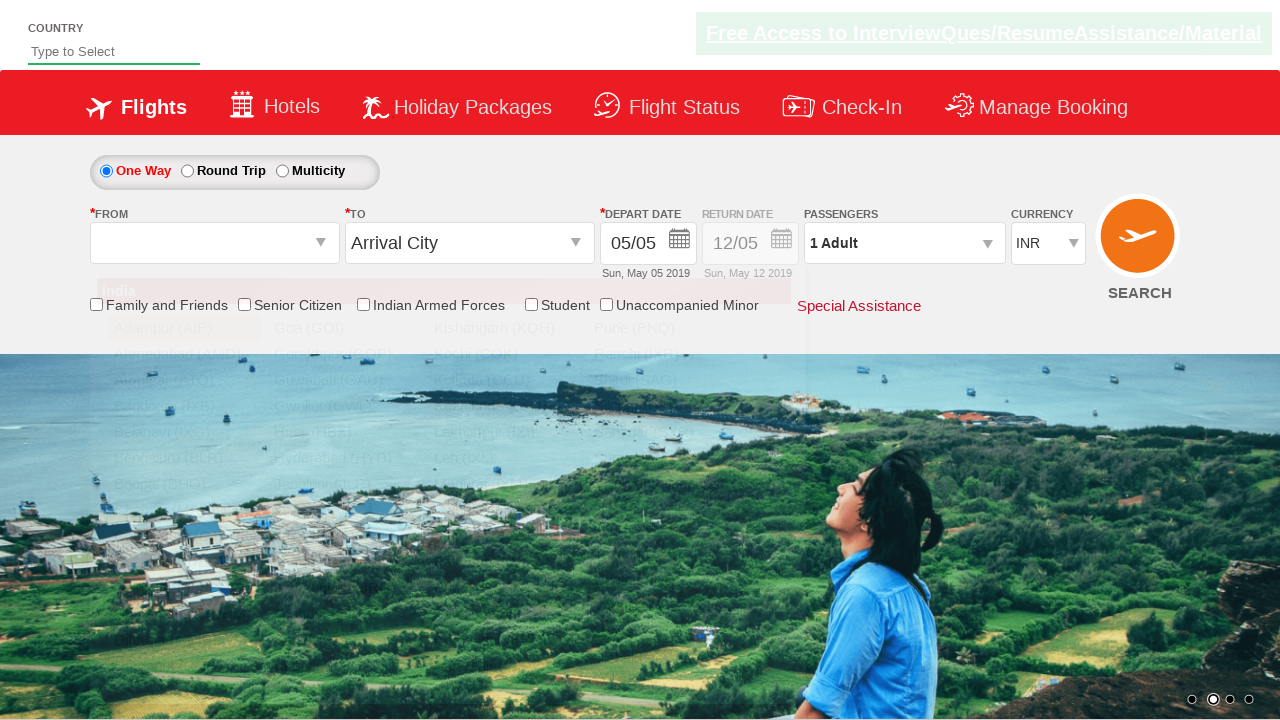

Selected Bangalore (BLR) as origin station at (184, 458) on a[value='BLR']
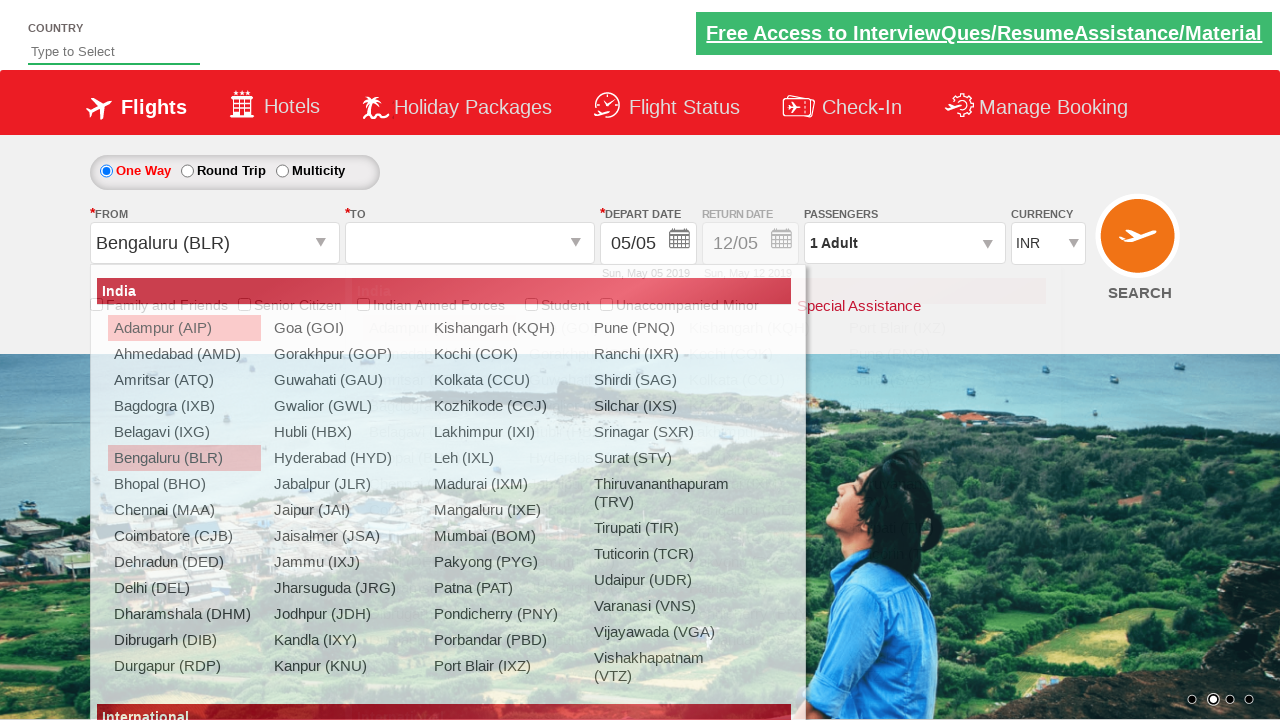

Waited for destination dropdown to be ready
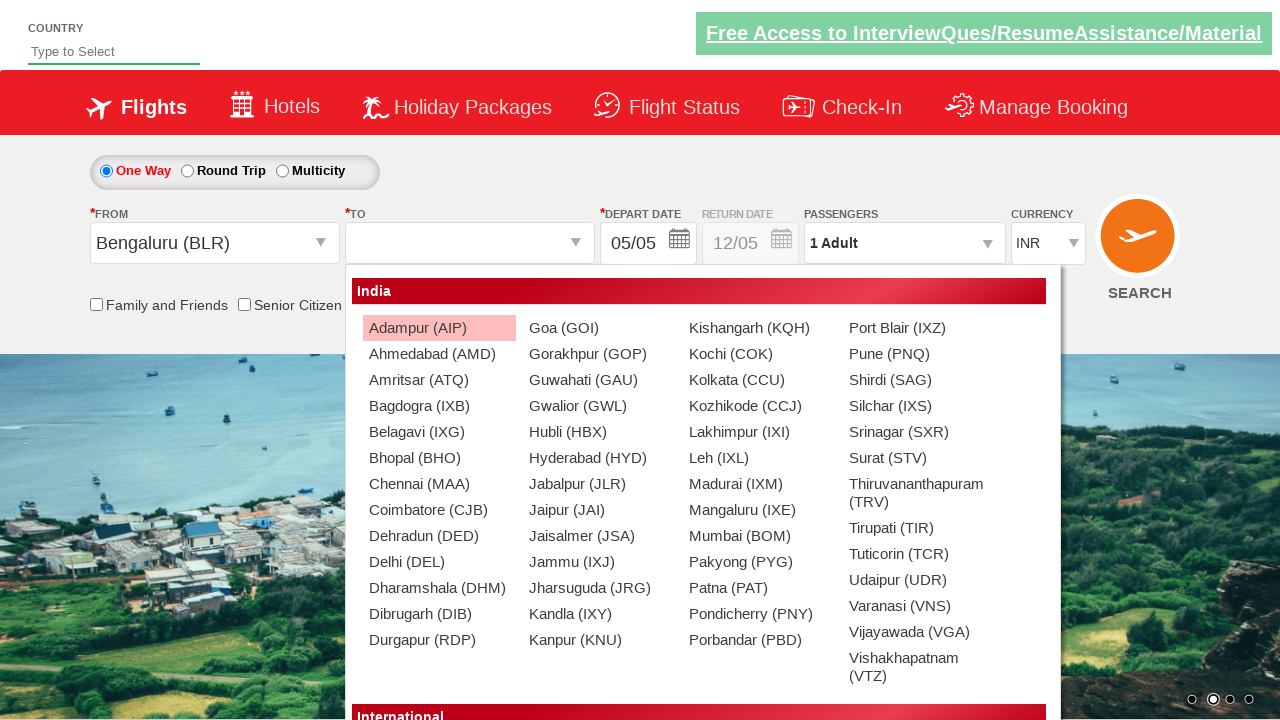

Selected Chennai (MAA) as destination station at (439, 484) on #ctl00_mainContent_ddl_destinationStation1_CTNR a[value='MAA']
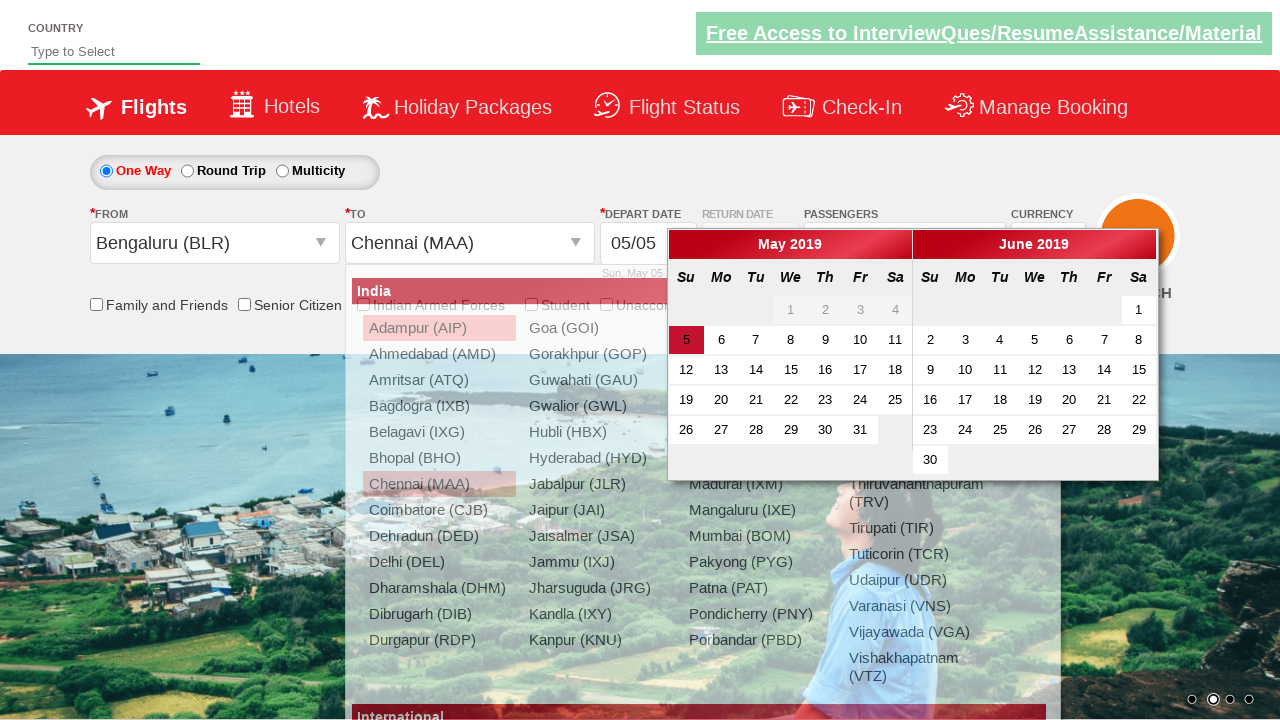

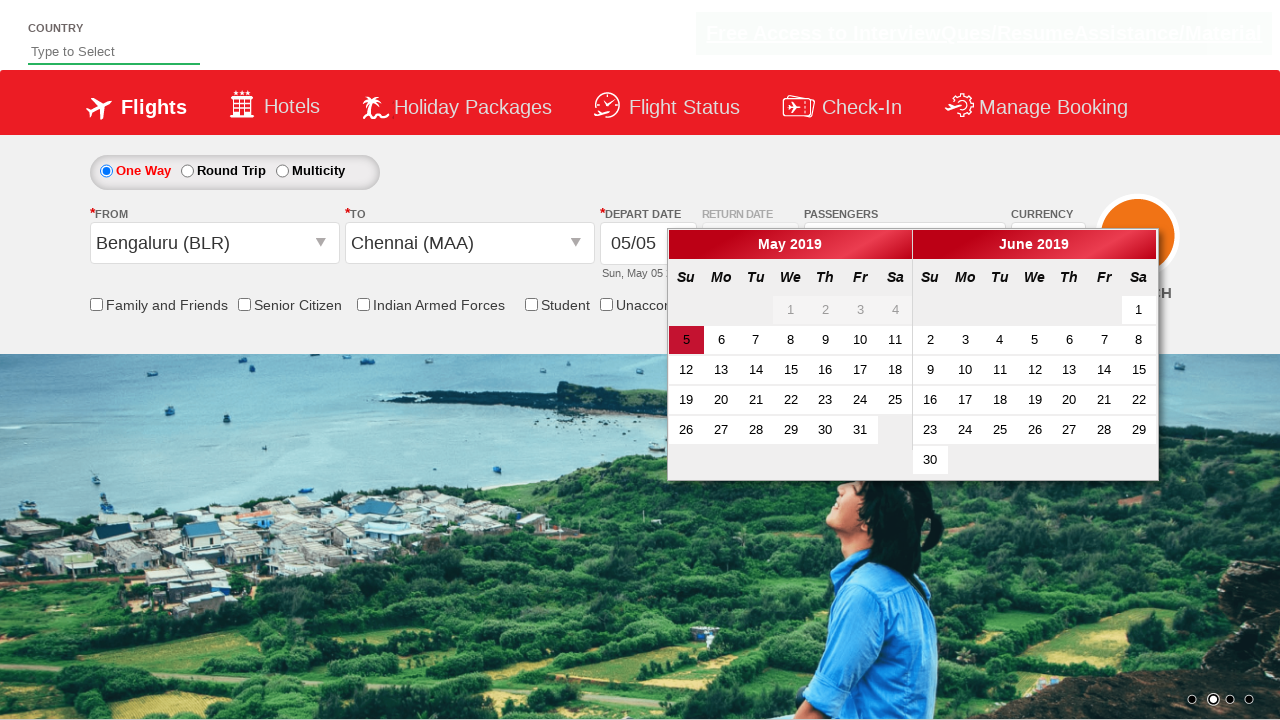